Tests checkbox functionality by selecting the first 3 checkboxes on a test automation practice page, then unselecting them if they are still selected, demonstrating checkbox interaction and state verification.

Starting URL: https://testautomationpractice.blogspot.com/

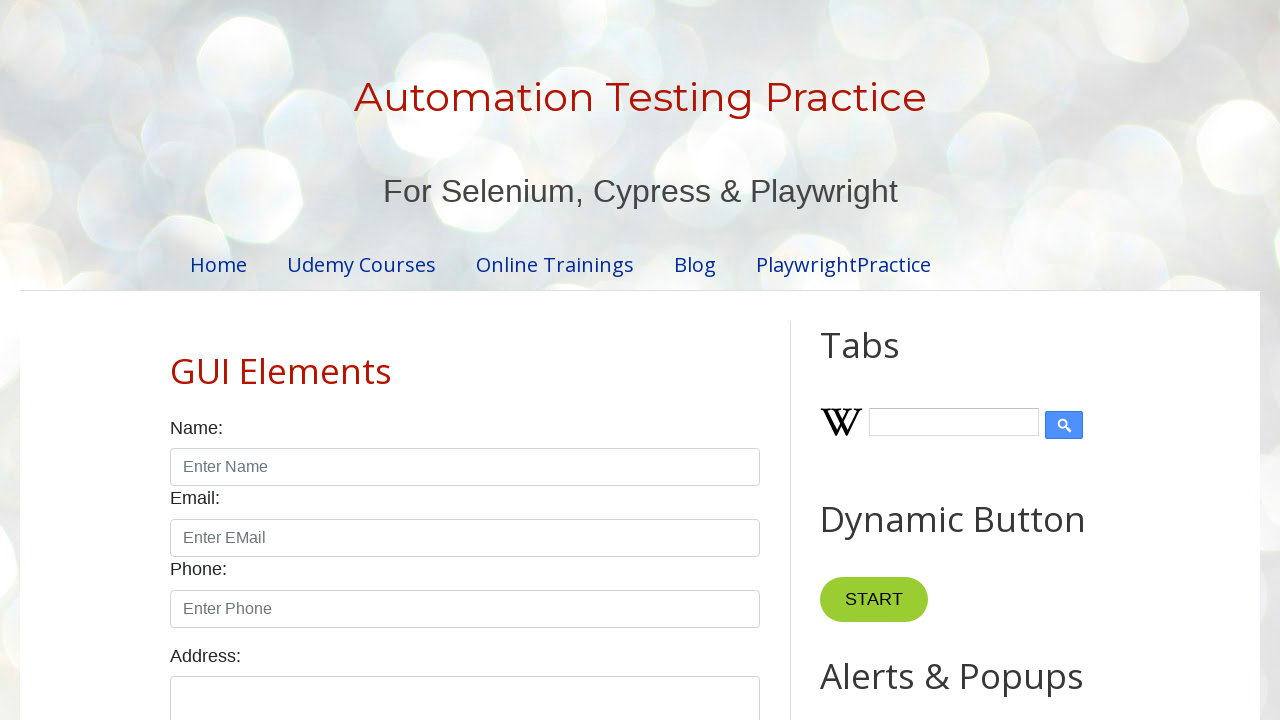

Waited for checkboxes to be available on the page
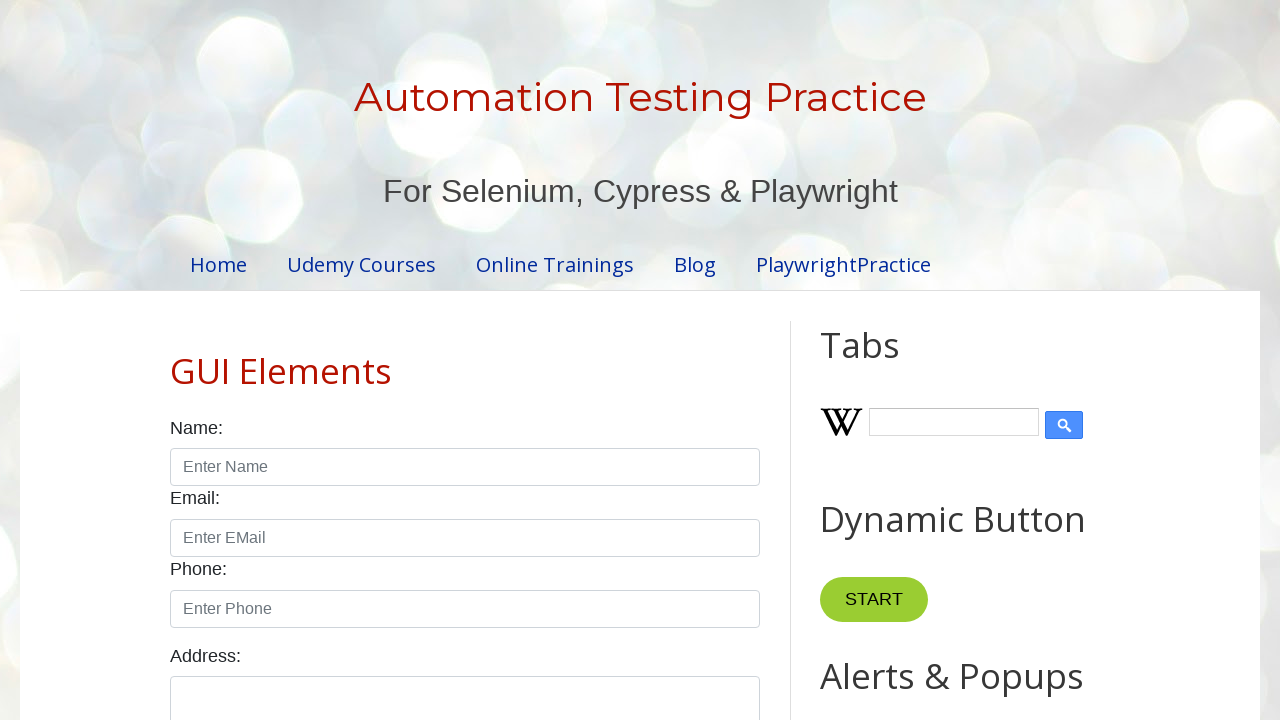

Located all checkboxes with form-check-input class
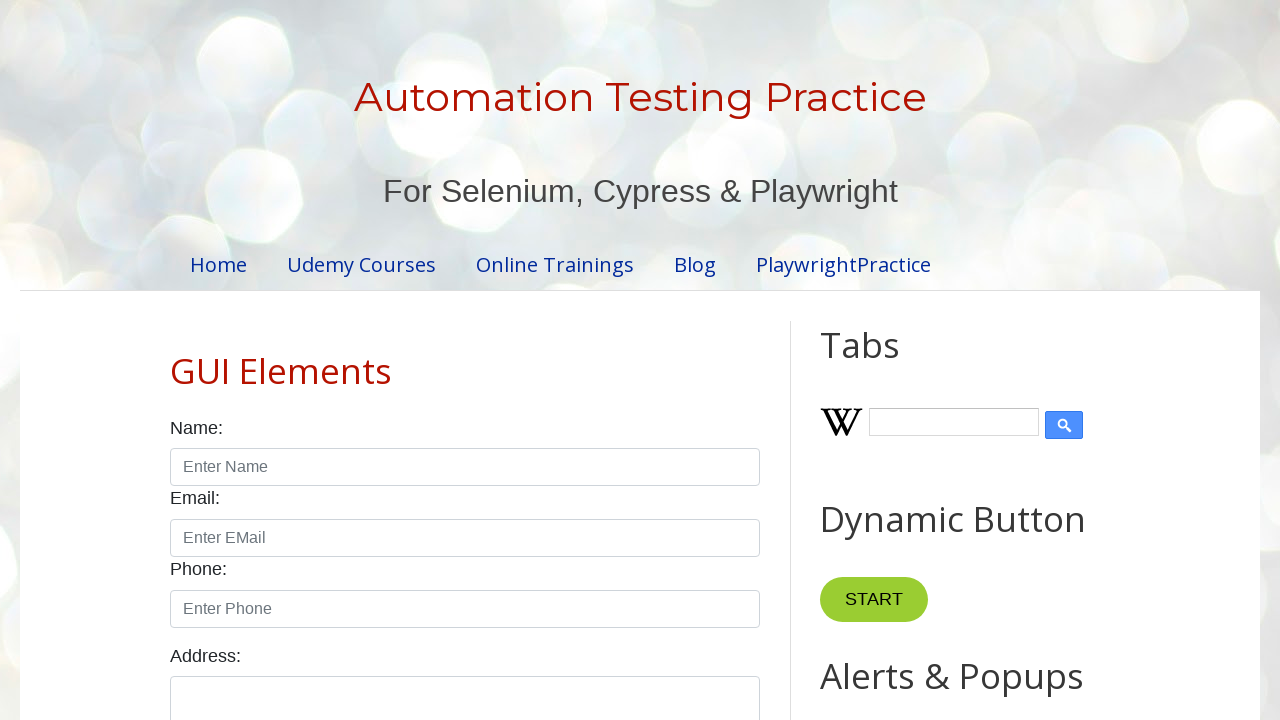

Found 7 checkboxes on the page
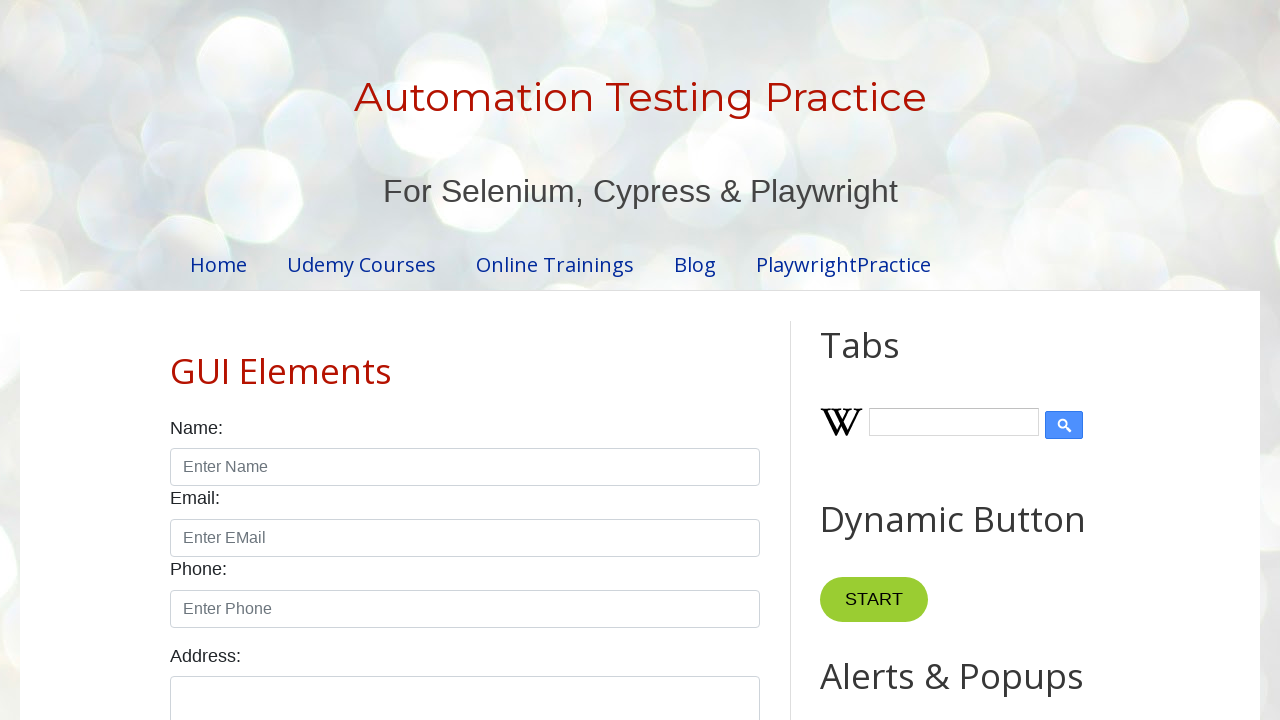

Selected checkbox 1 of the first 3 checkboxes at (176, 360) on input.form-check-input[type='checkbox'] >> nth=0
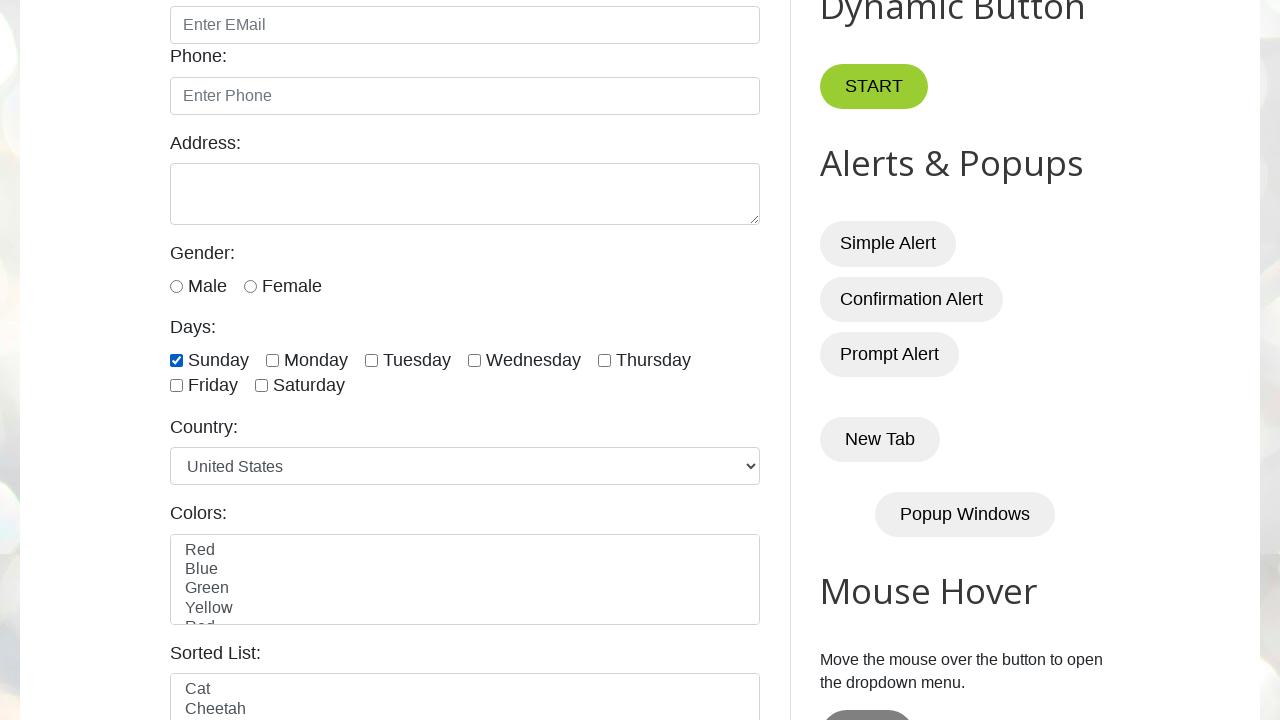

Selected checkbox 2 of the first 3 checkboxes at (272, 360) on input.form-check-input[type='checkbox'] >> nth=1
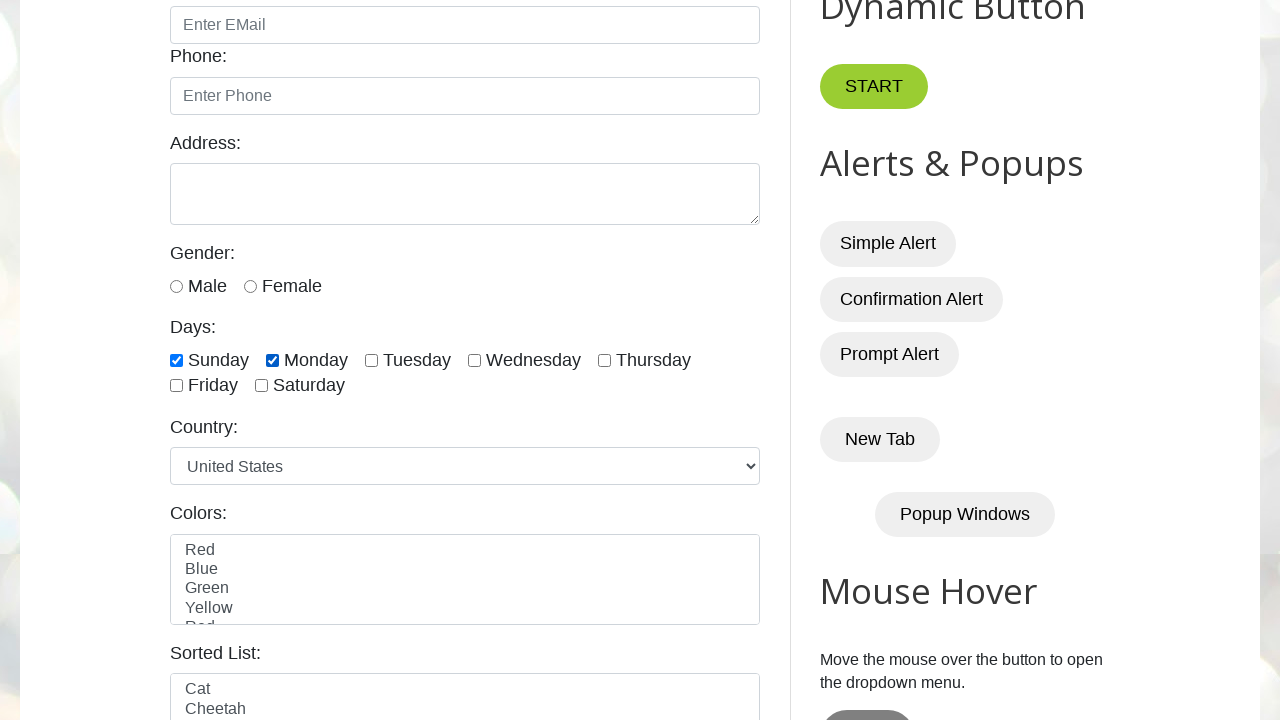

Selected checkbox 3 of the first 3 checkboxes at (372, 360) on input.form-check-input[type='checkbox'] >> nth=2
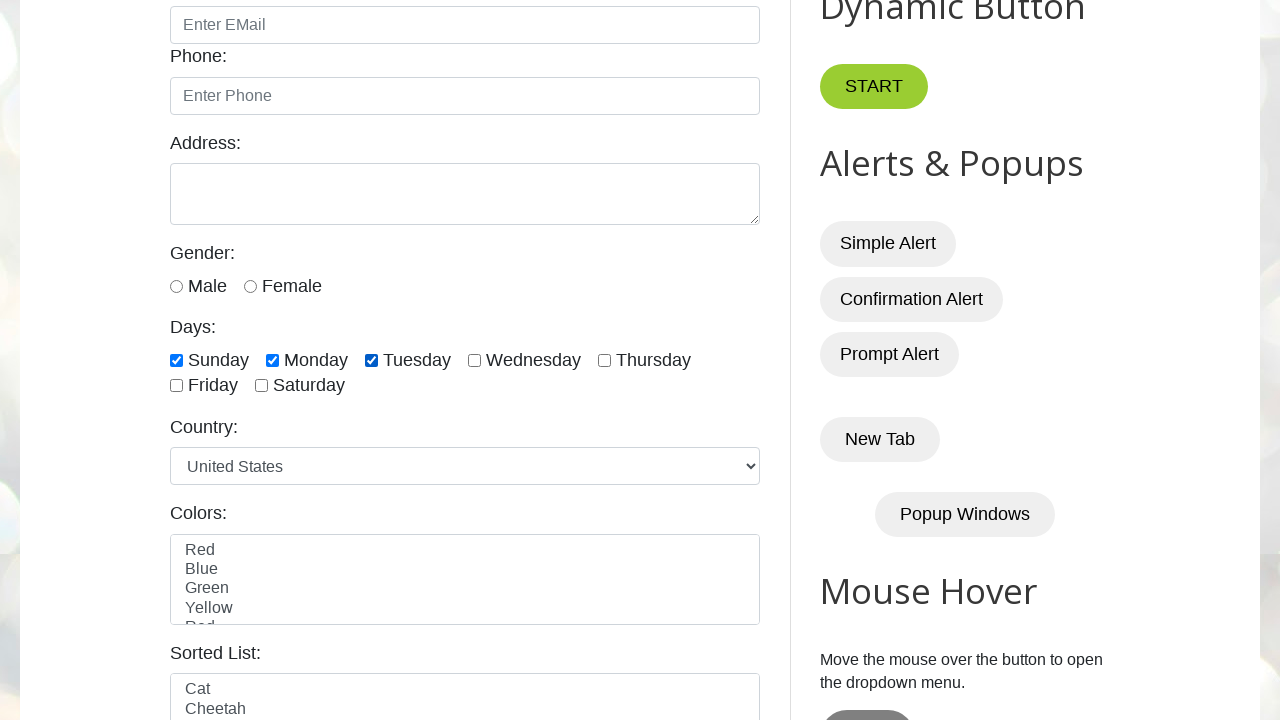

Waited 1 second for page to process checkbox selections
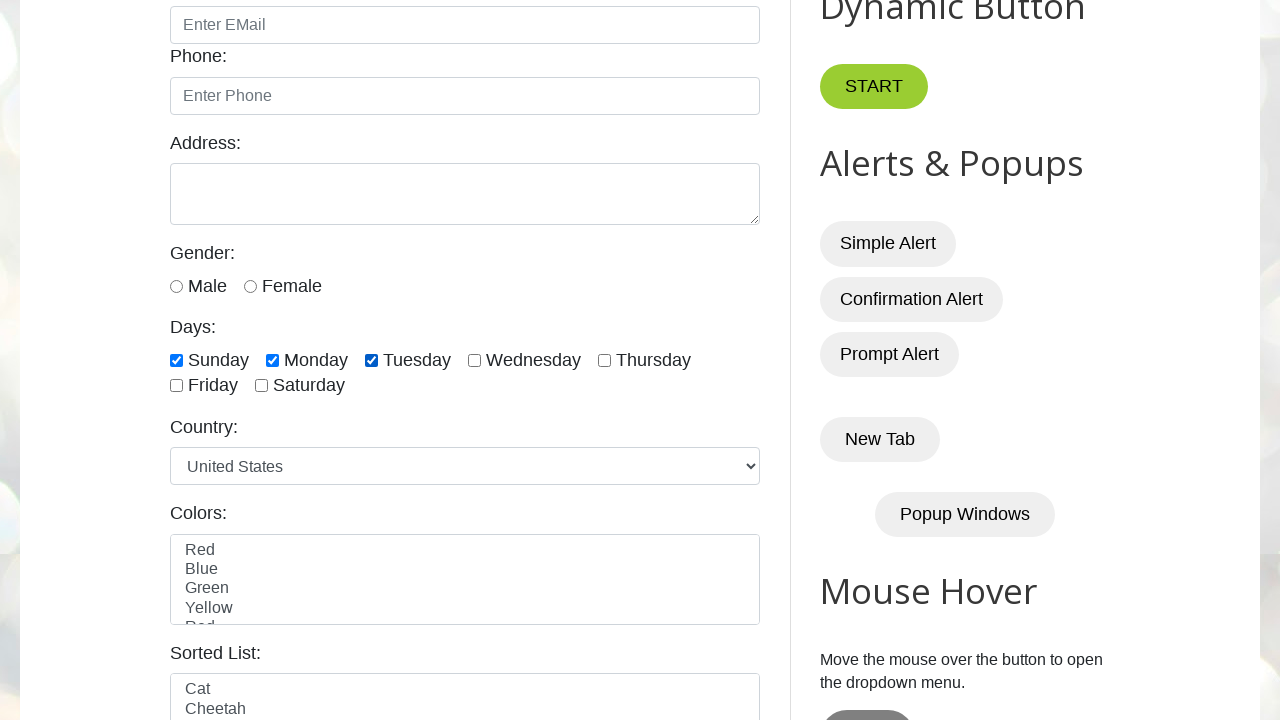

Unselected checkbox 1 as it was still checked at (176, 360) on input.form-check-input[type='checkbox'] >> nth=0
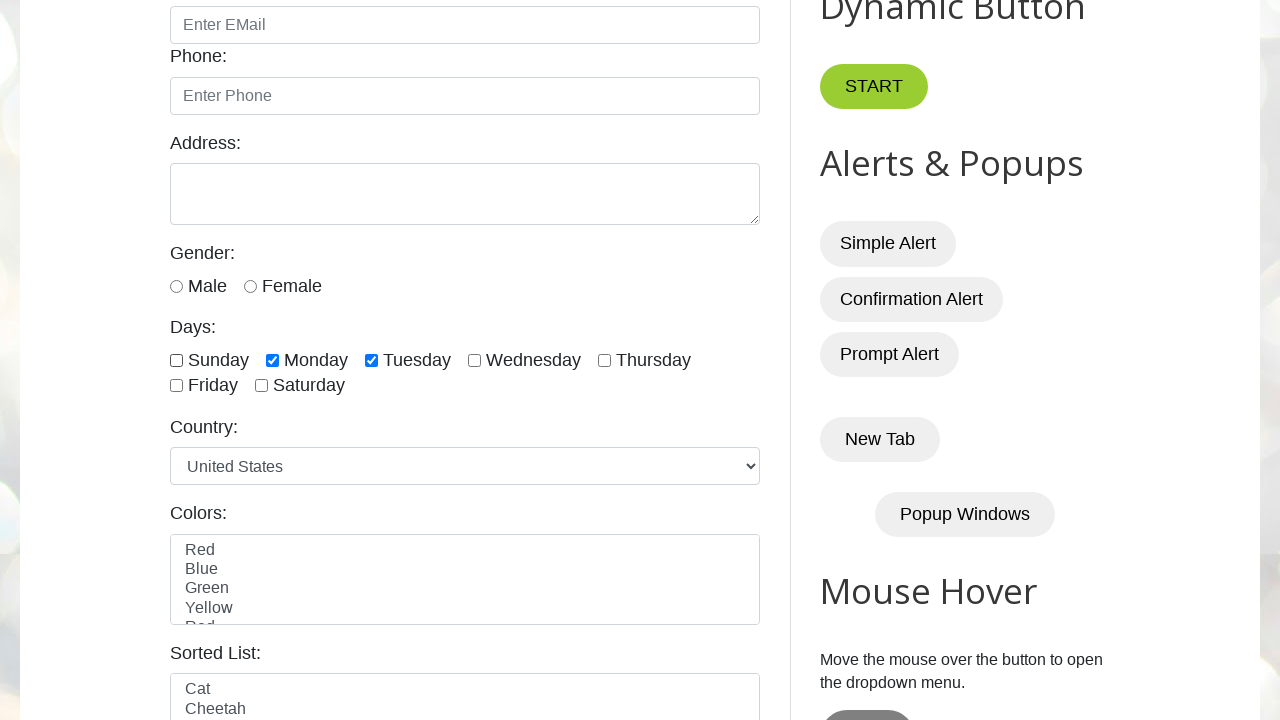

Unselected checkbox 2 as it was still checked at (272, 360) on input.form-check-input[type='checkbox'] >> nth=1
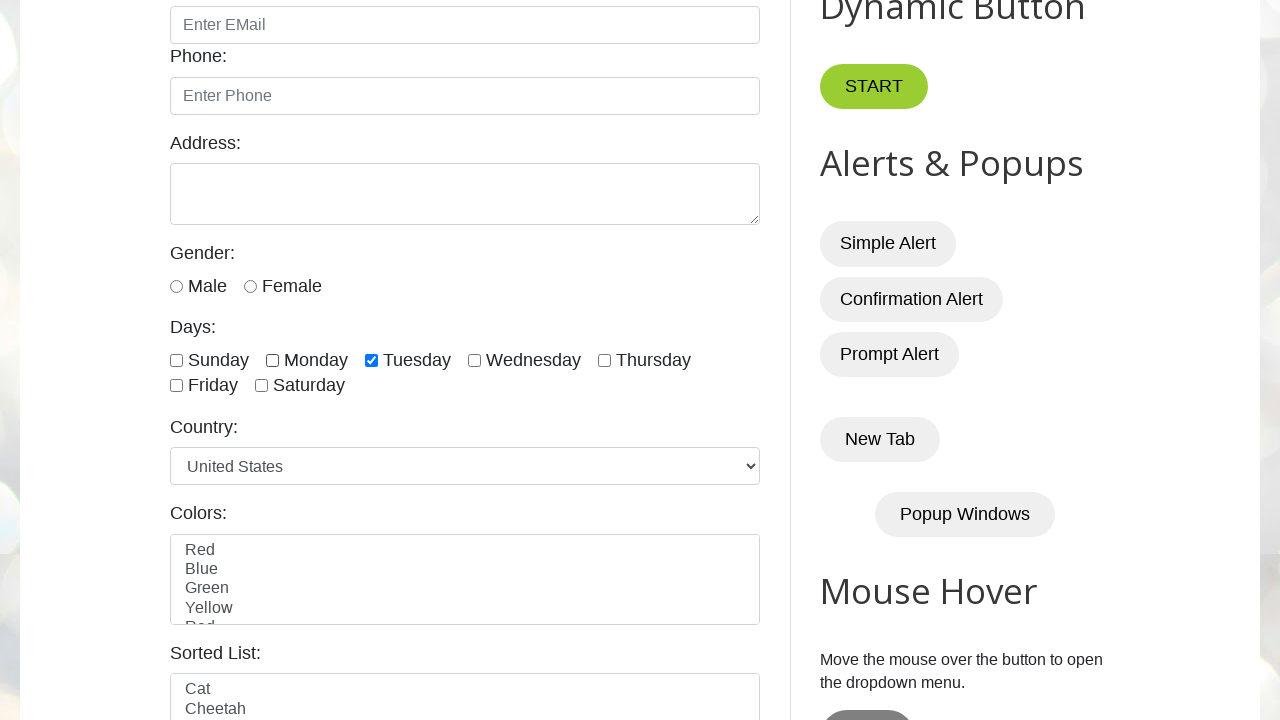

Unselected checkbox 3 as it was still checked at (372, 360) on input.form-check-input[type='checkbox'] >> nth=2
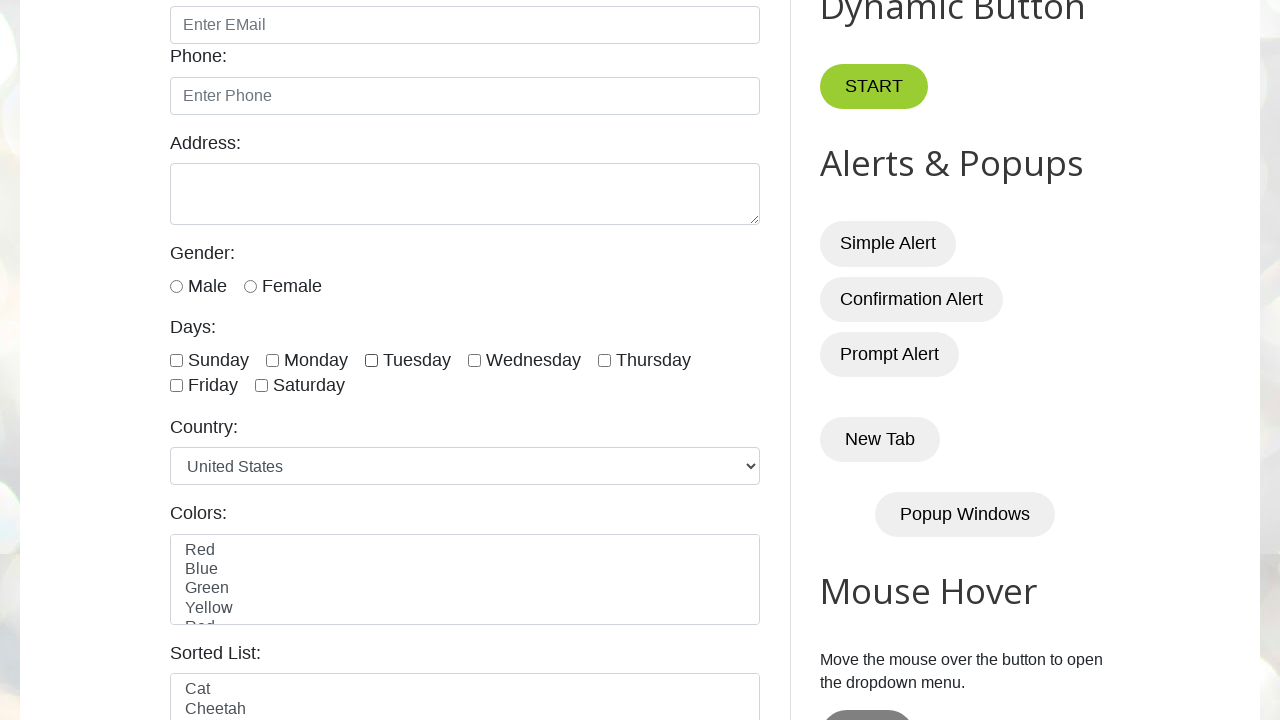

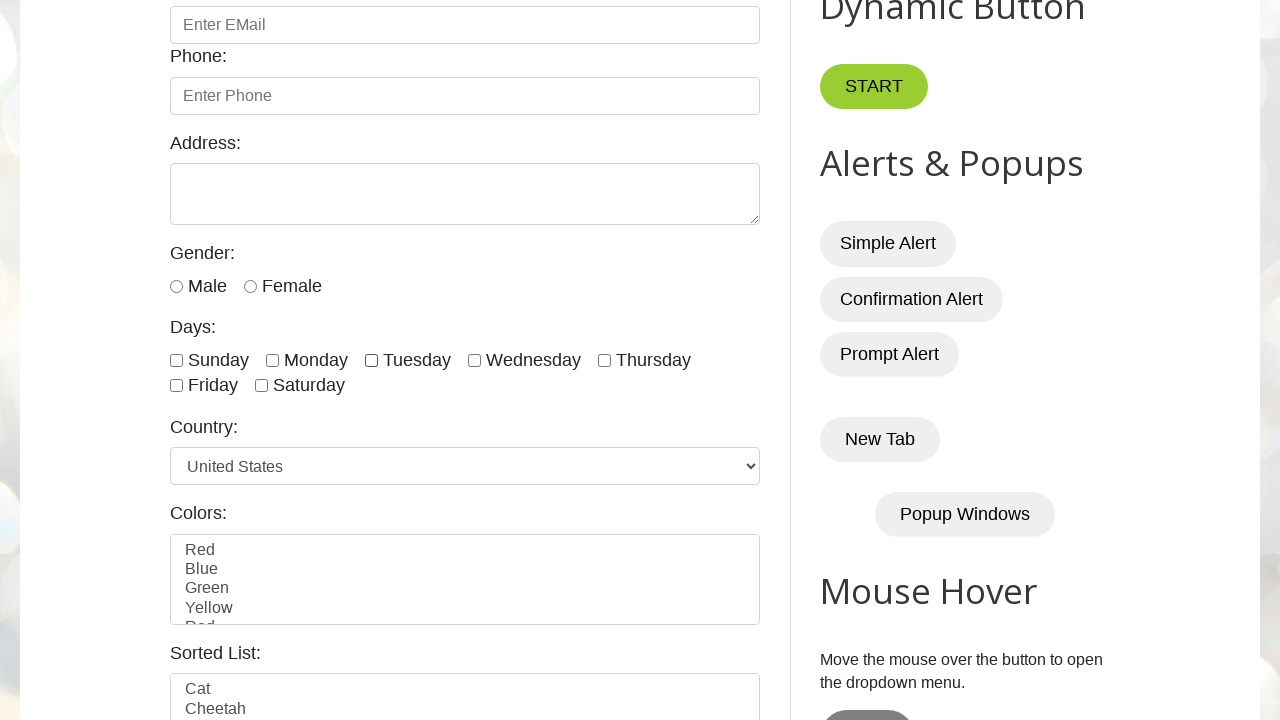